Navigates to an e-commerce site, opens the offers page in a new window, sorts a table by clicking the column header, and verifies the sorting order

Starting URL: https://rahulshettyacademy.com/seleniumPractise/#/

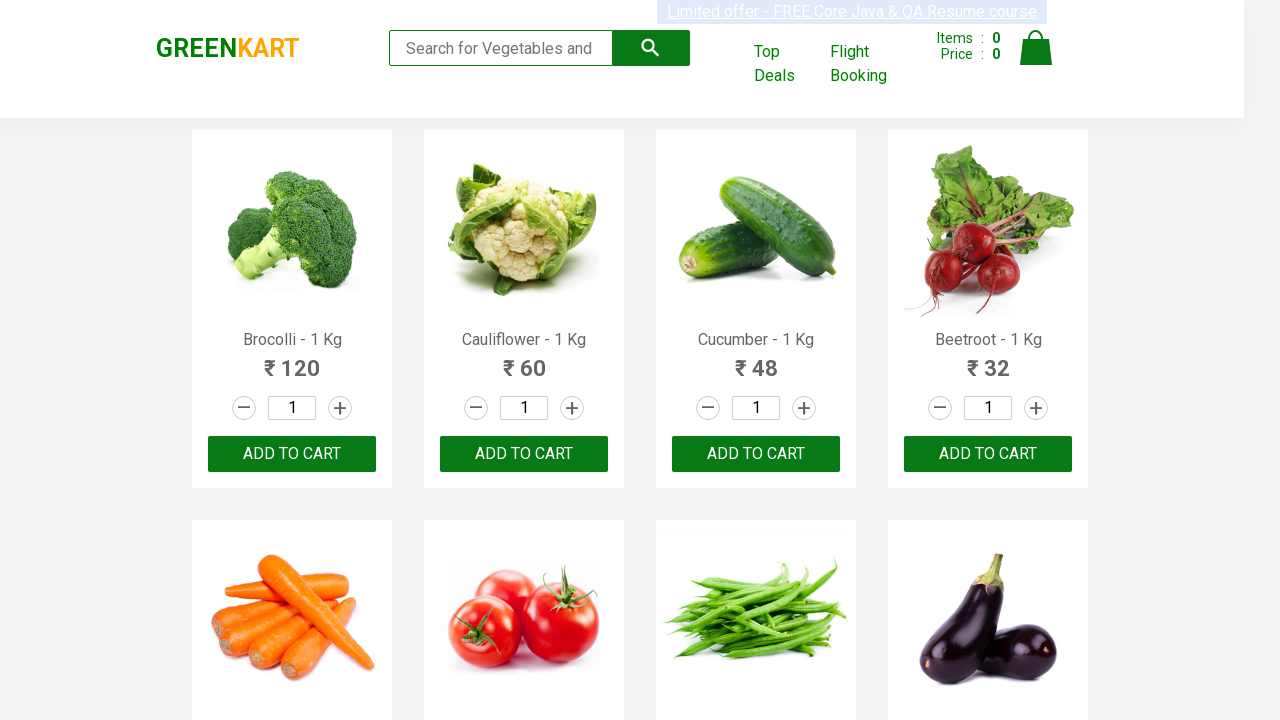

Clicked 'Top Deals' link to open offers page at (787, 64) on a[href='#/offers']
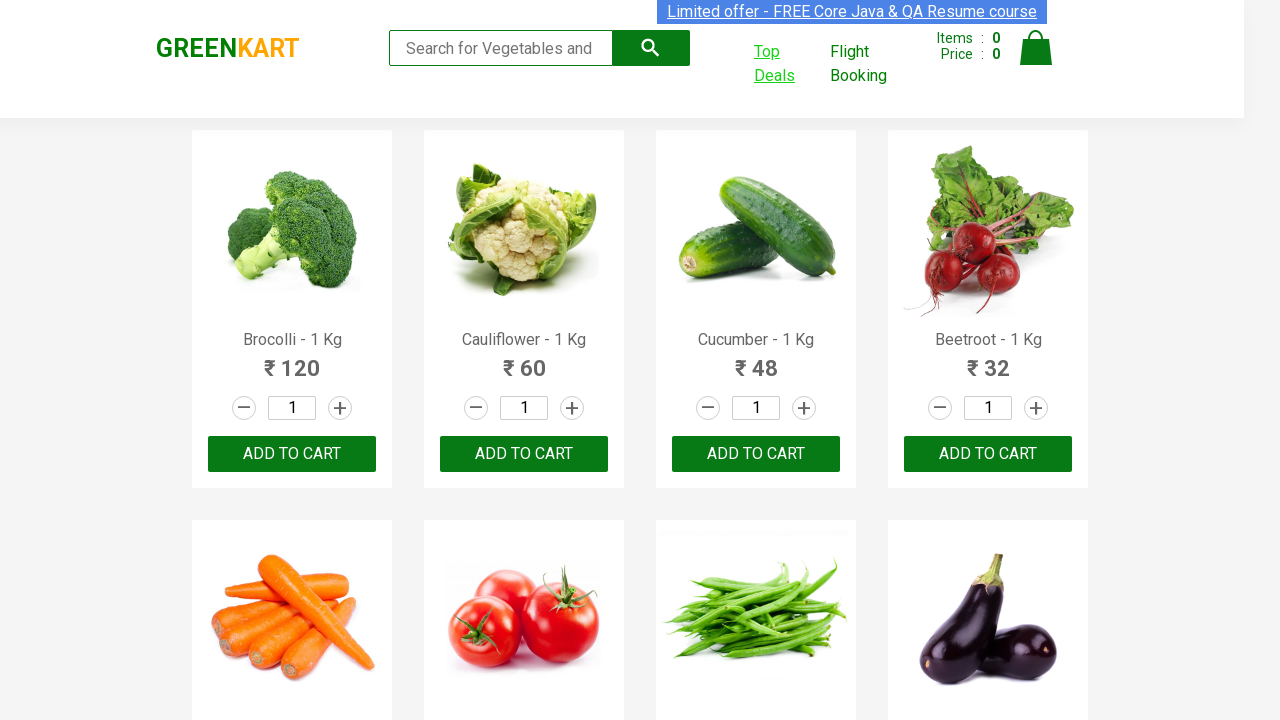

Clicked offers link and new page opened at (787, 64) on a[href='#/offers']
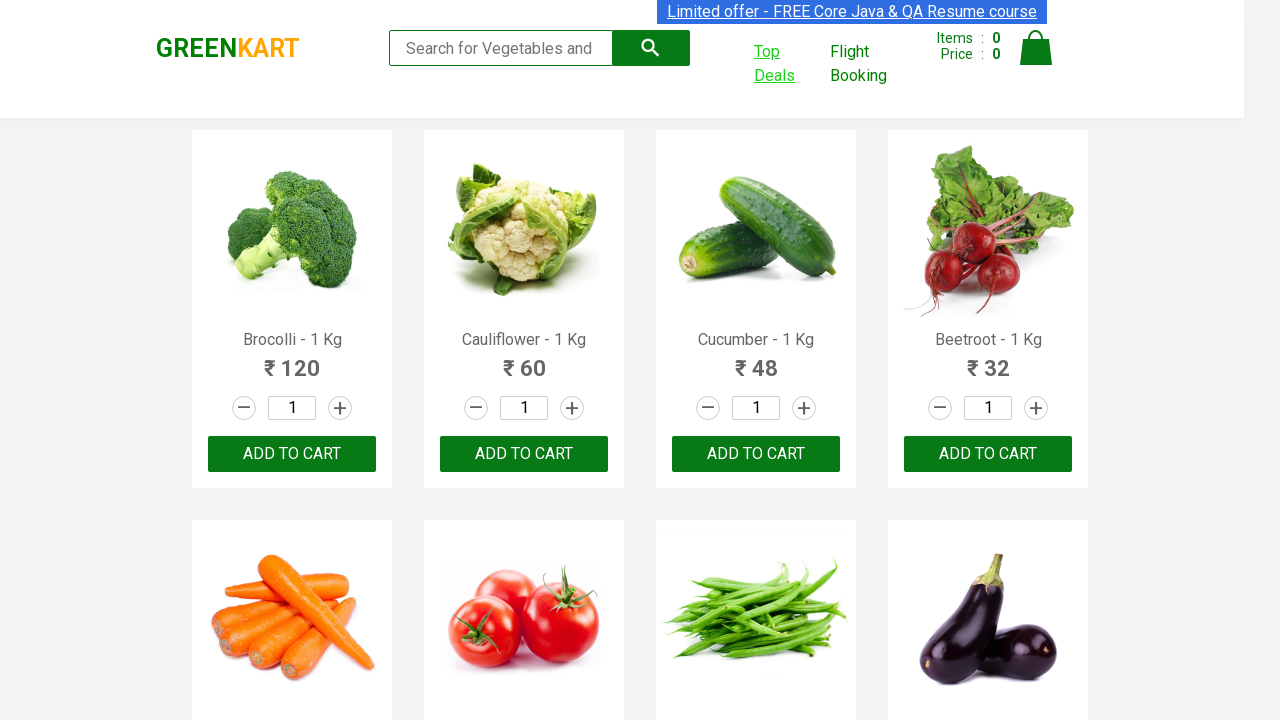

Switched to new offers page tab
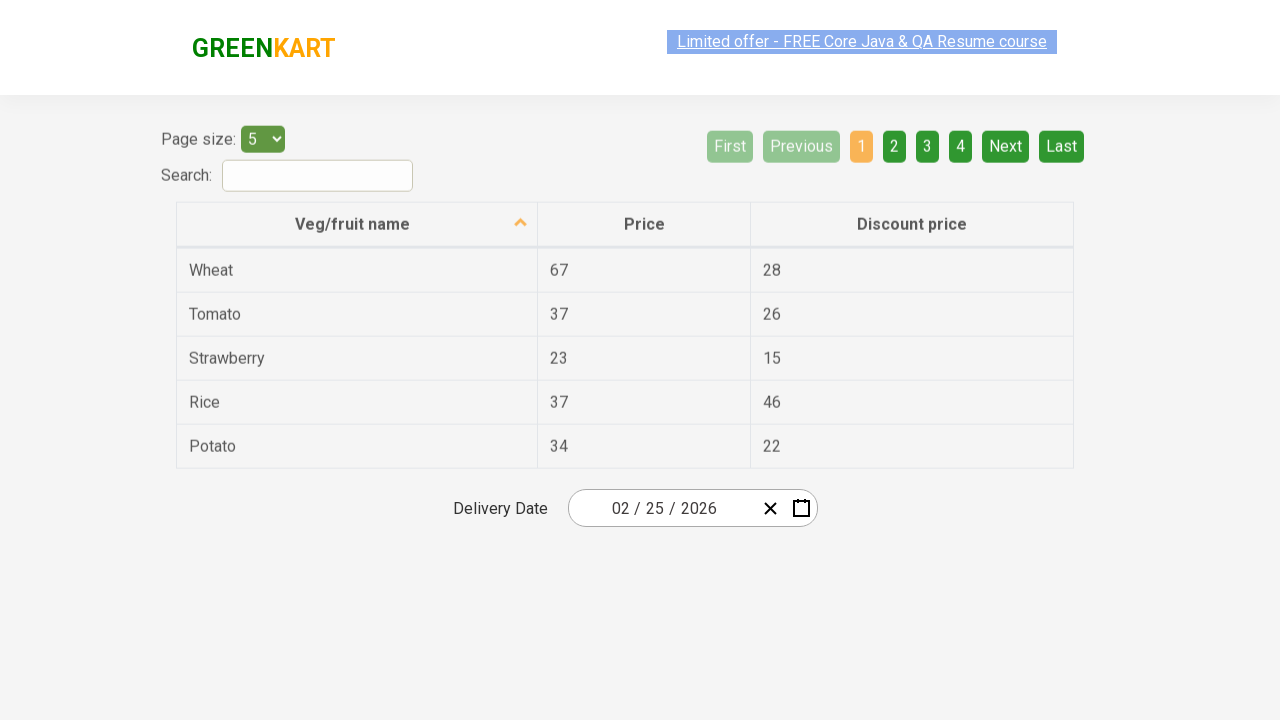

Clicked first column header to sort table at (357, 213) on xpath=//tr/th[1]
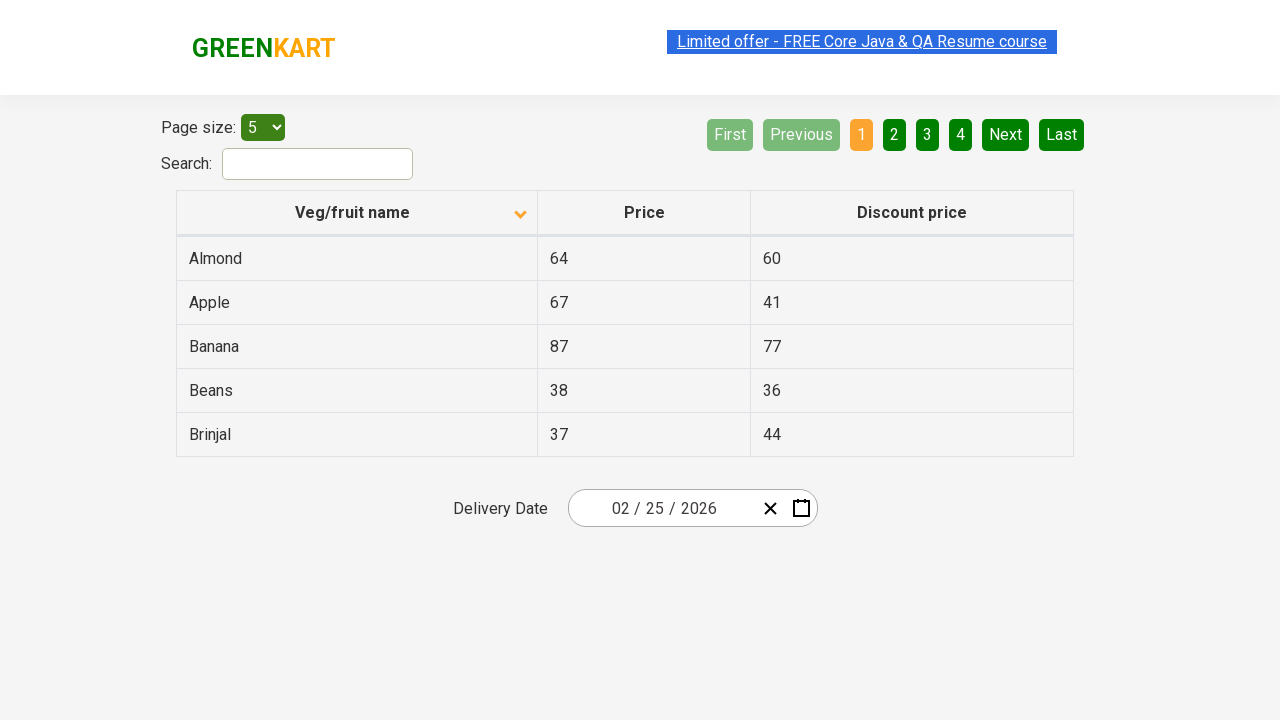

Table sorted and first column cells loaded
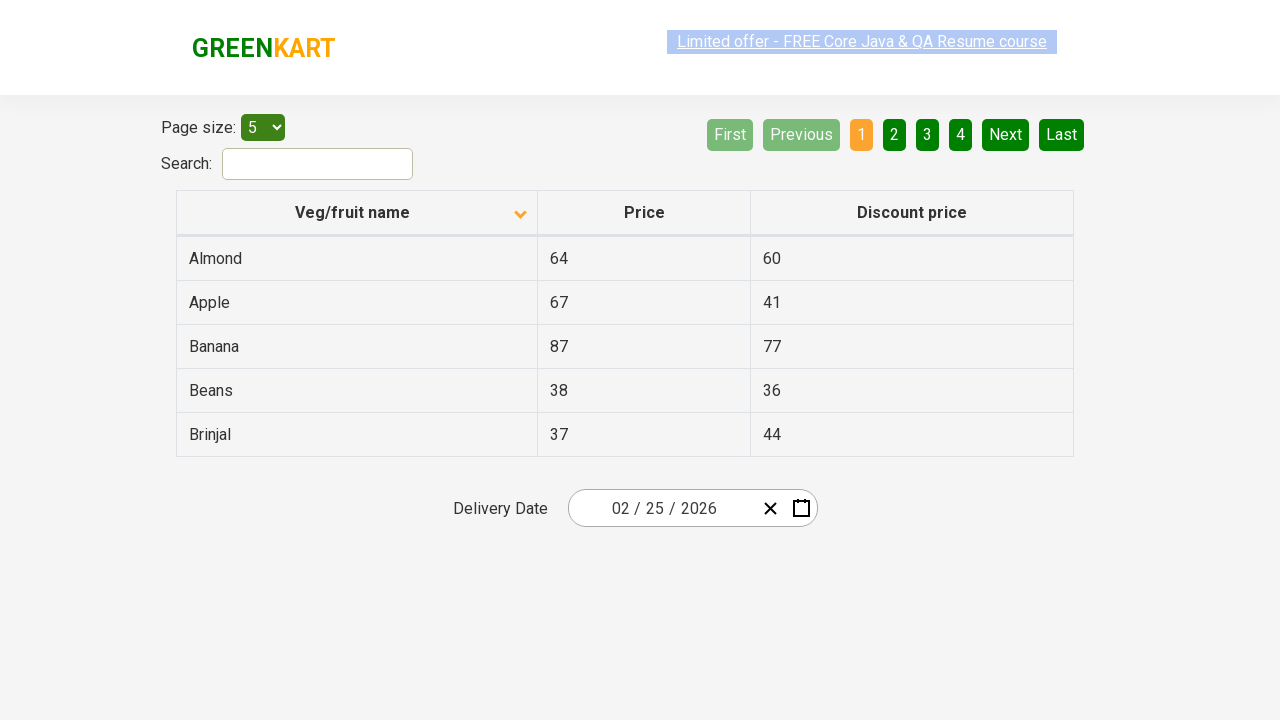

Retrieved all elements from first column
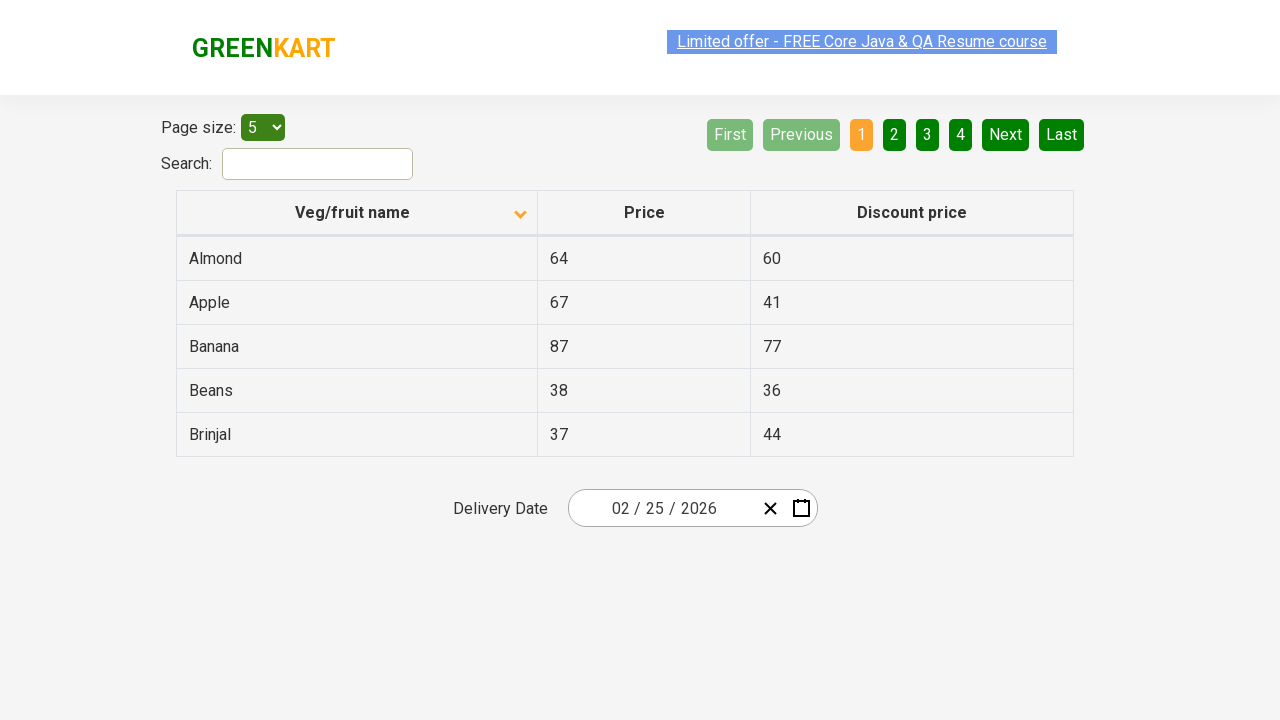

Extracted text content from all first column elements
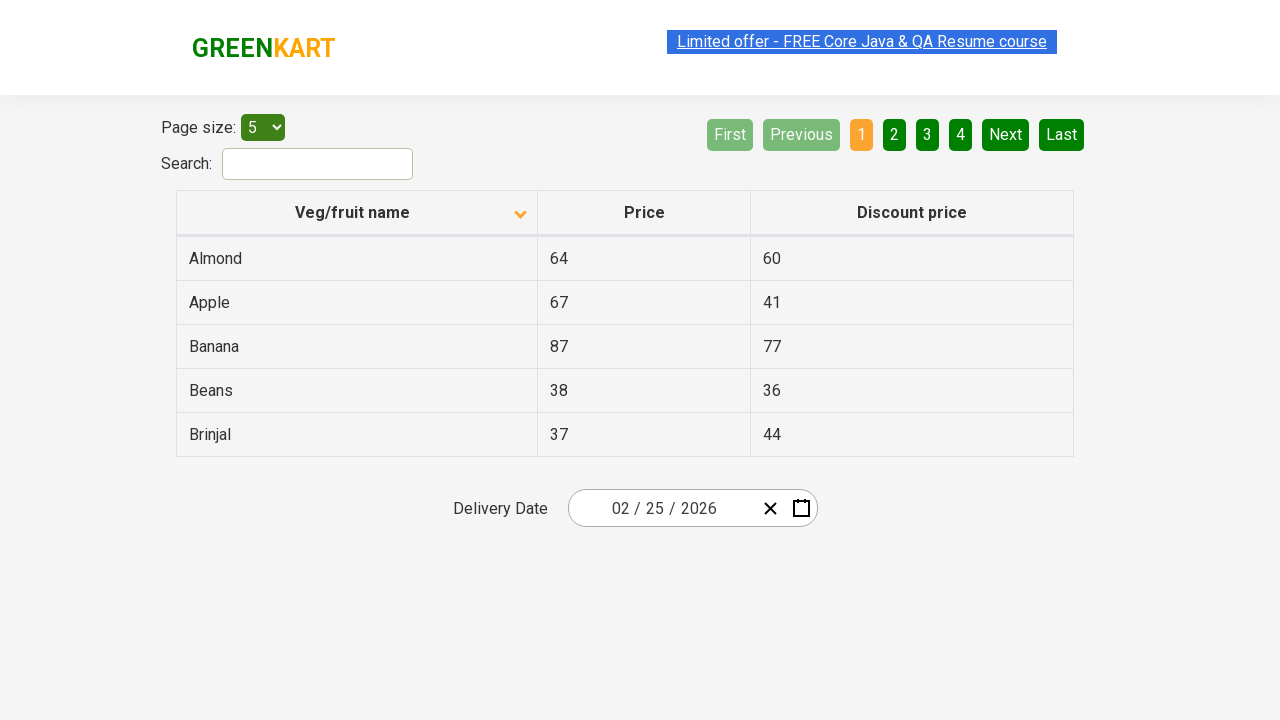

Created sorted copy of original list for comparison
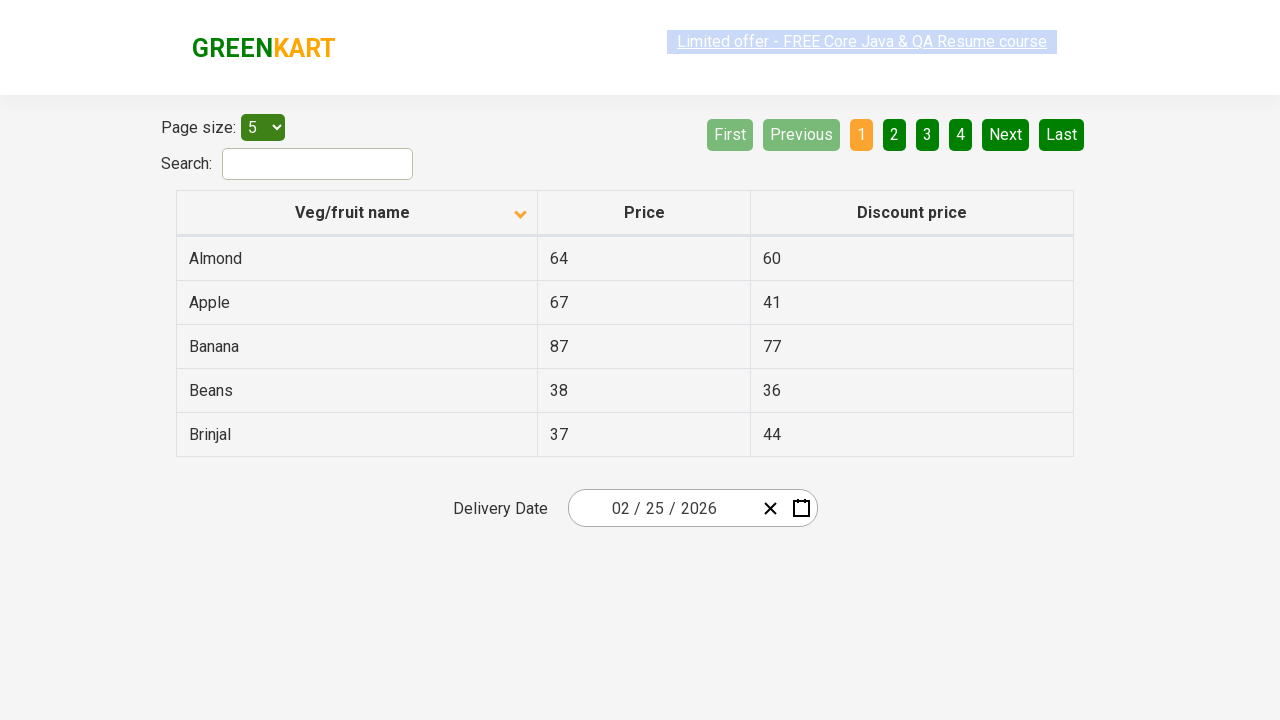

Verified table is properly sorted in ascending order
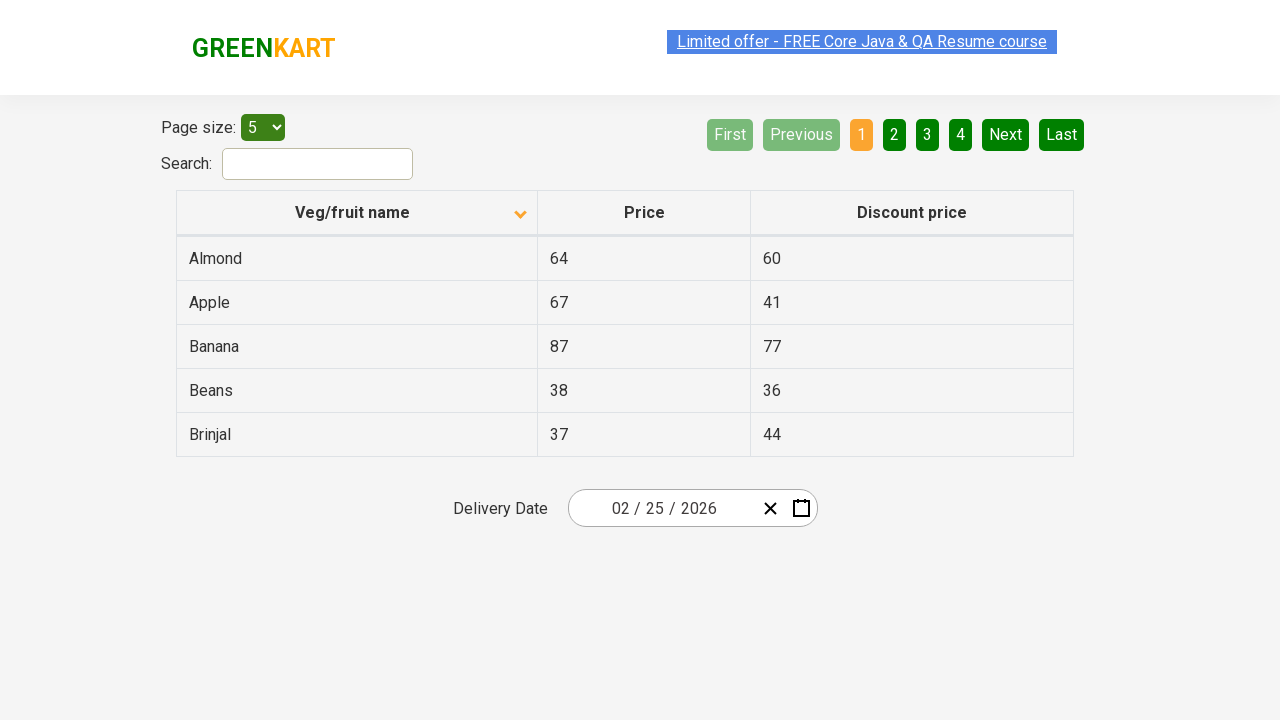

Located row containing 'Beans' product
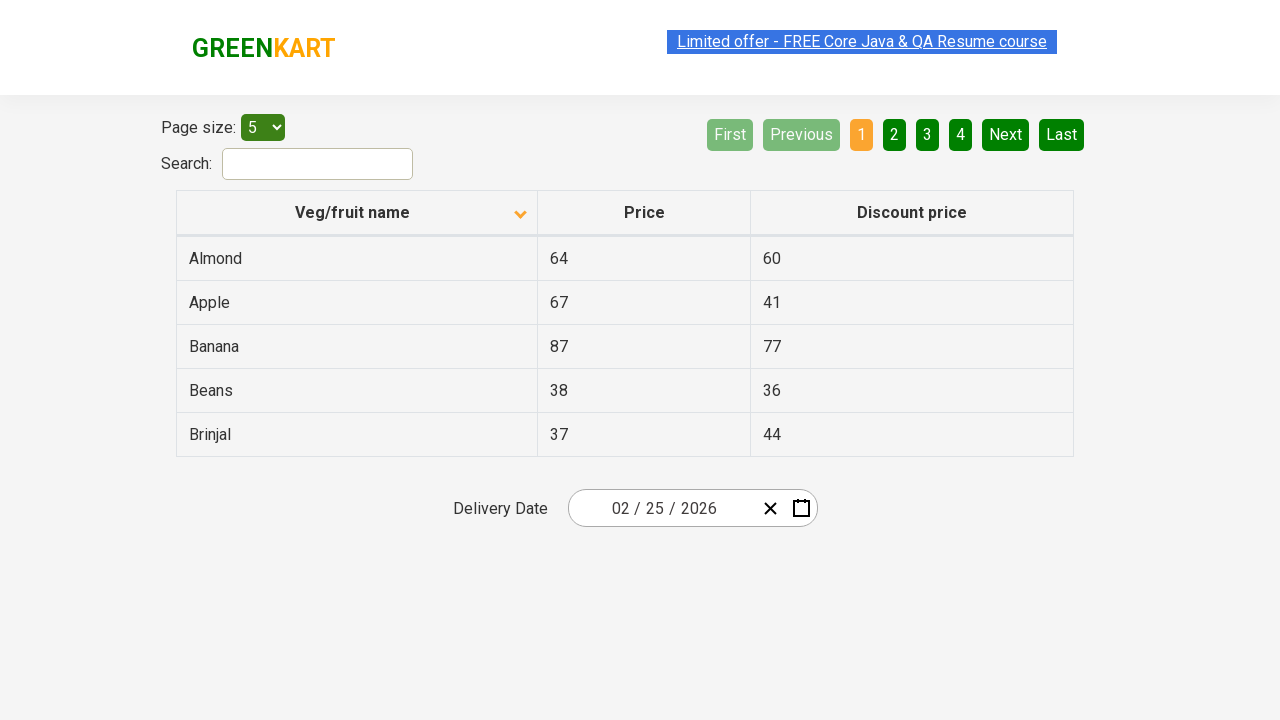

Retrieved price of Beans: 38
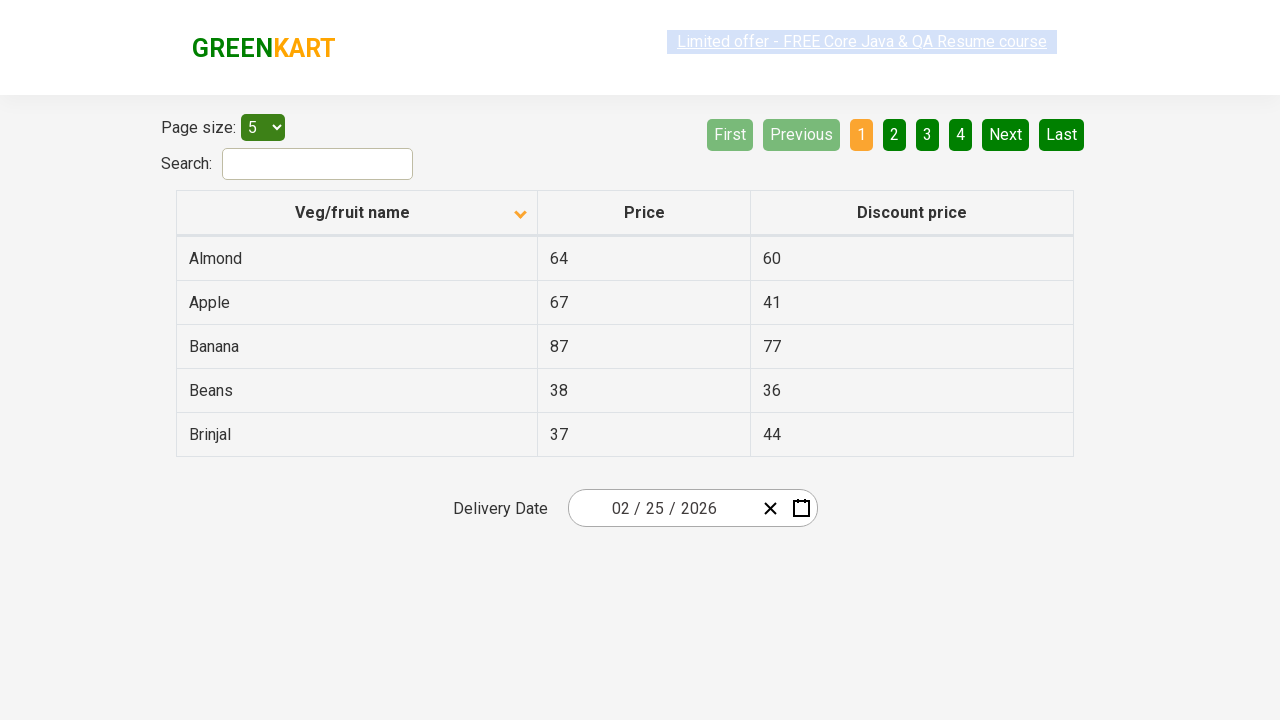

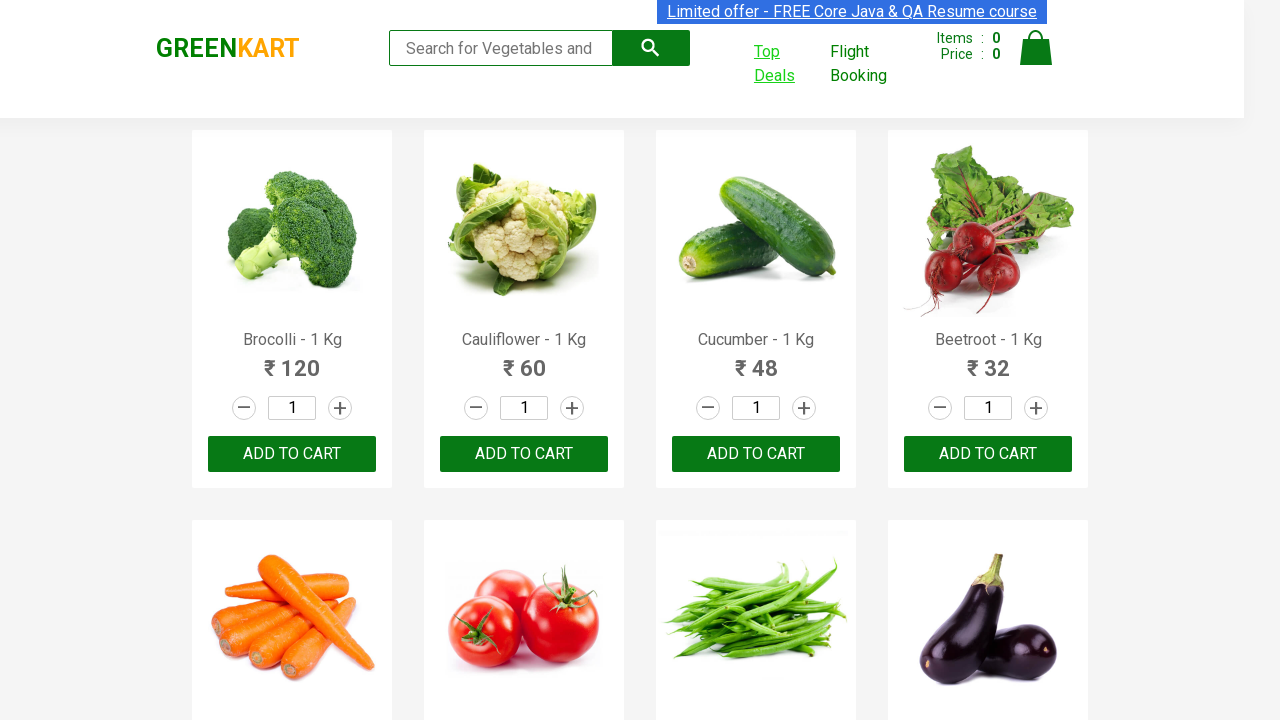